Tests iframe handling by entering text in the main page, switching between frames, and selecting dropdown values within different frames

Starting URL: https://www.hyrtutorials.com/p/frames-practice.html

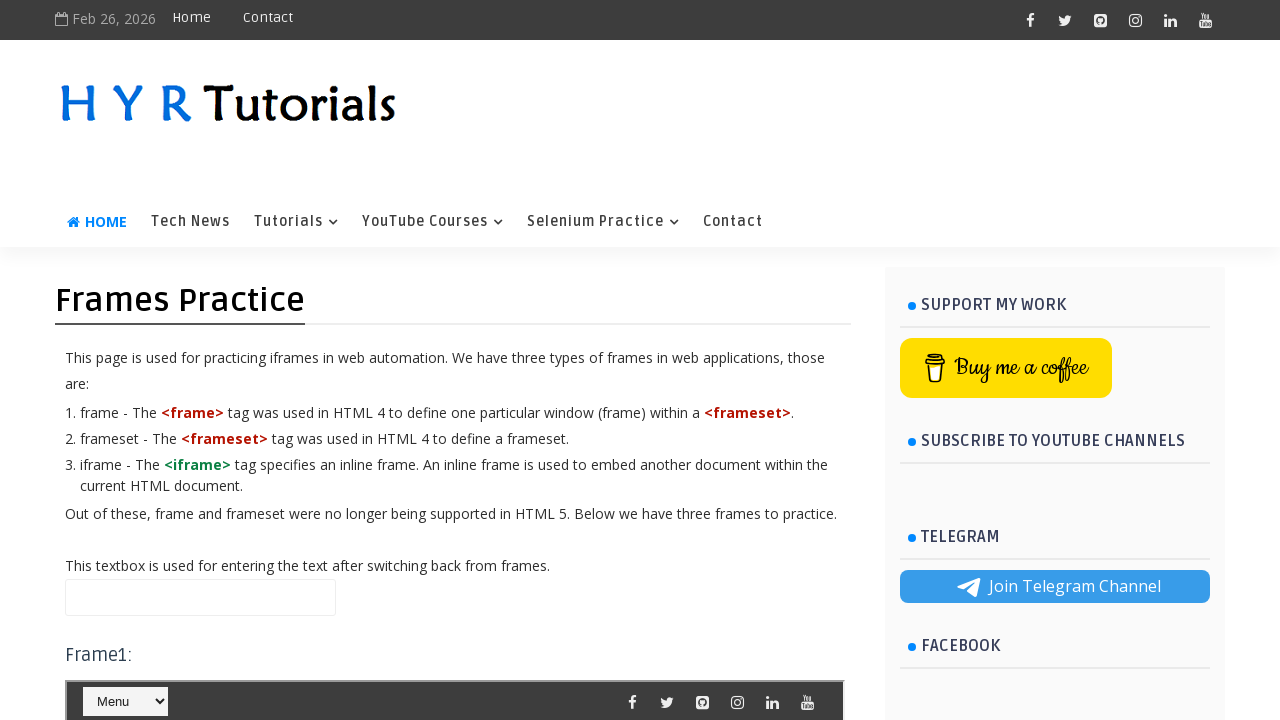

Filled name field with 'Shweta' in main page on #name
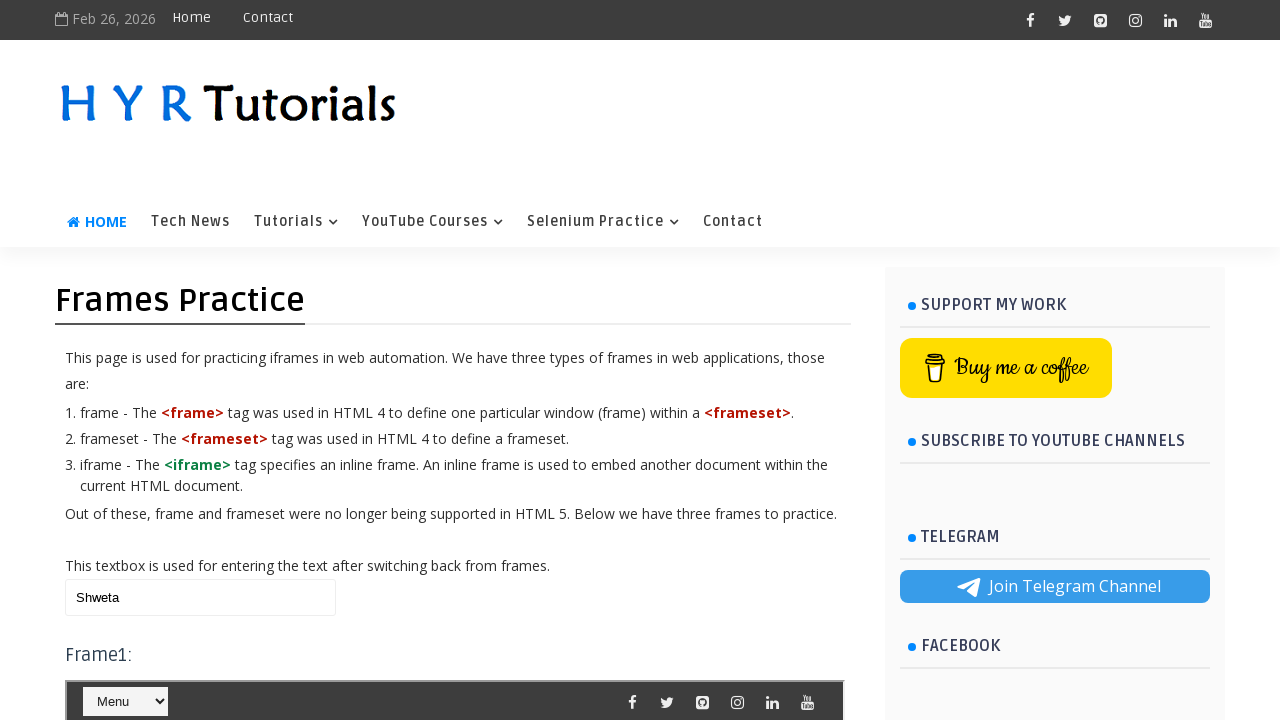

Located first iframe (#frm1)
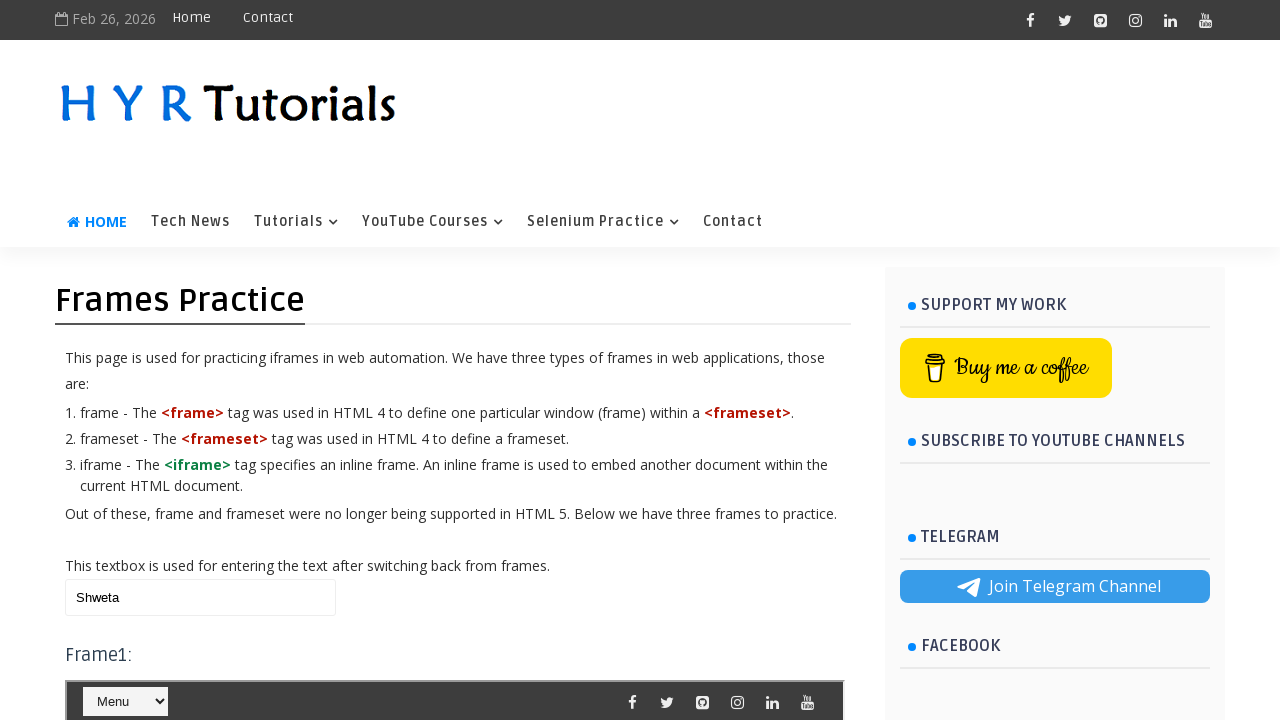

Located second iframe (#frm2)
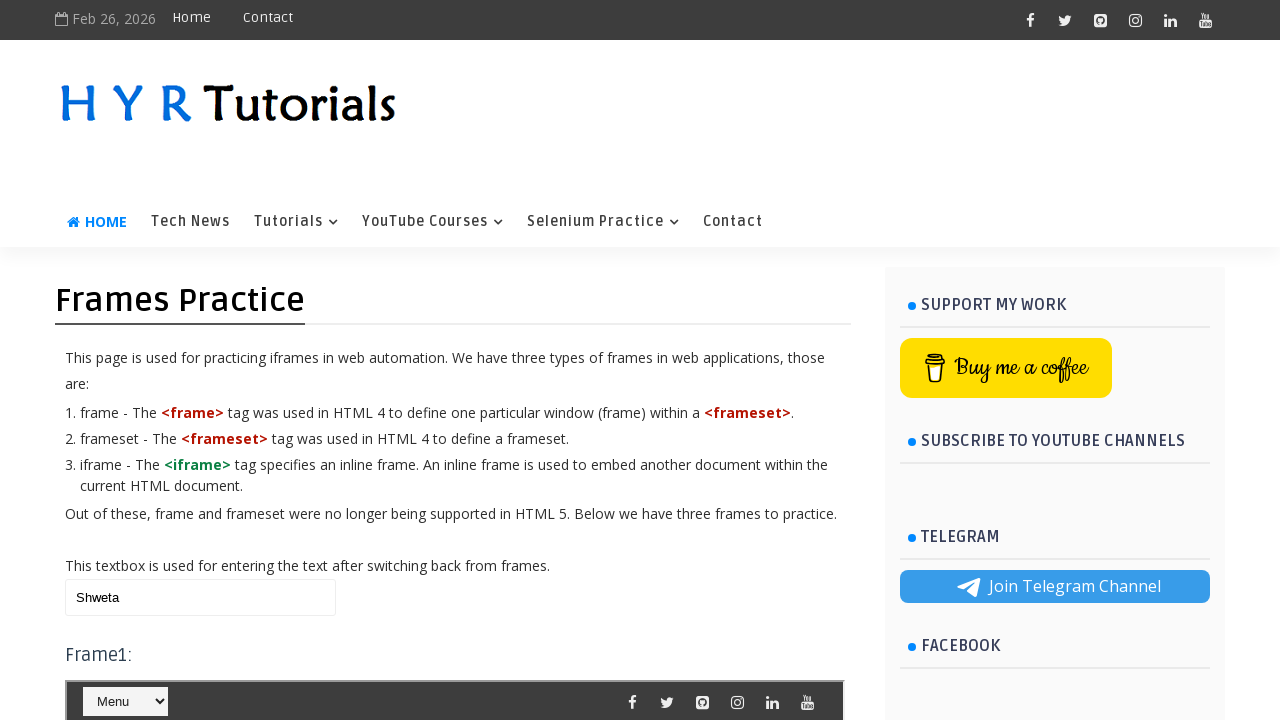

Selected 'Contact' from dropdown in second iframe on #frm2 >> internal:control=enter-frame >> #selectnav2
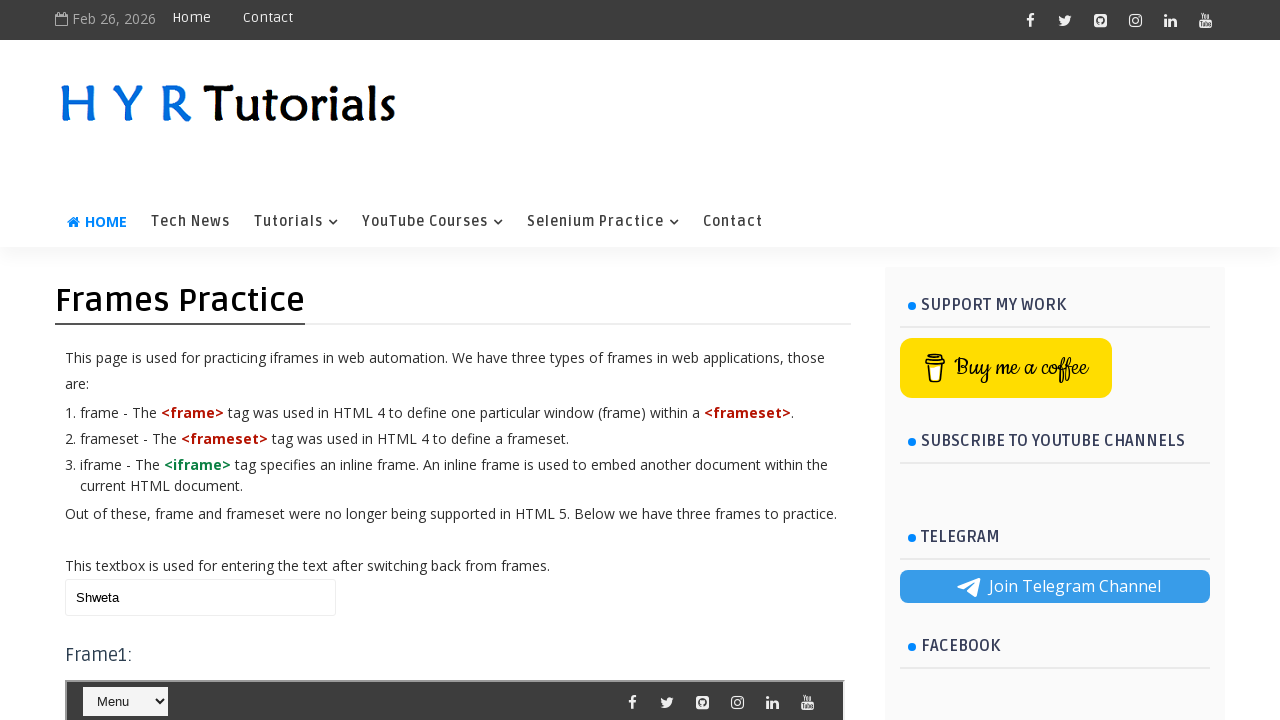

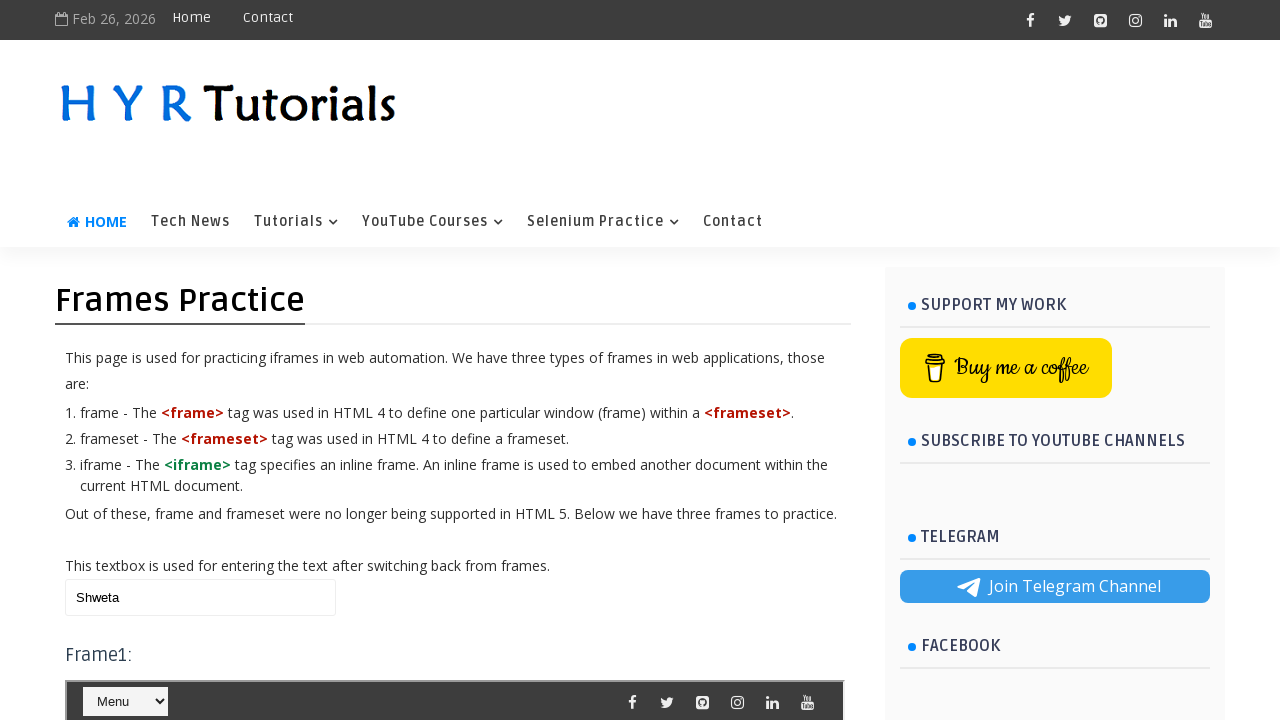